Tests text field functionality by navigating to the Elements section, filling a text field, and verifying the submitted value is displayed correctly

Starting URL: https://demoqa.com/

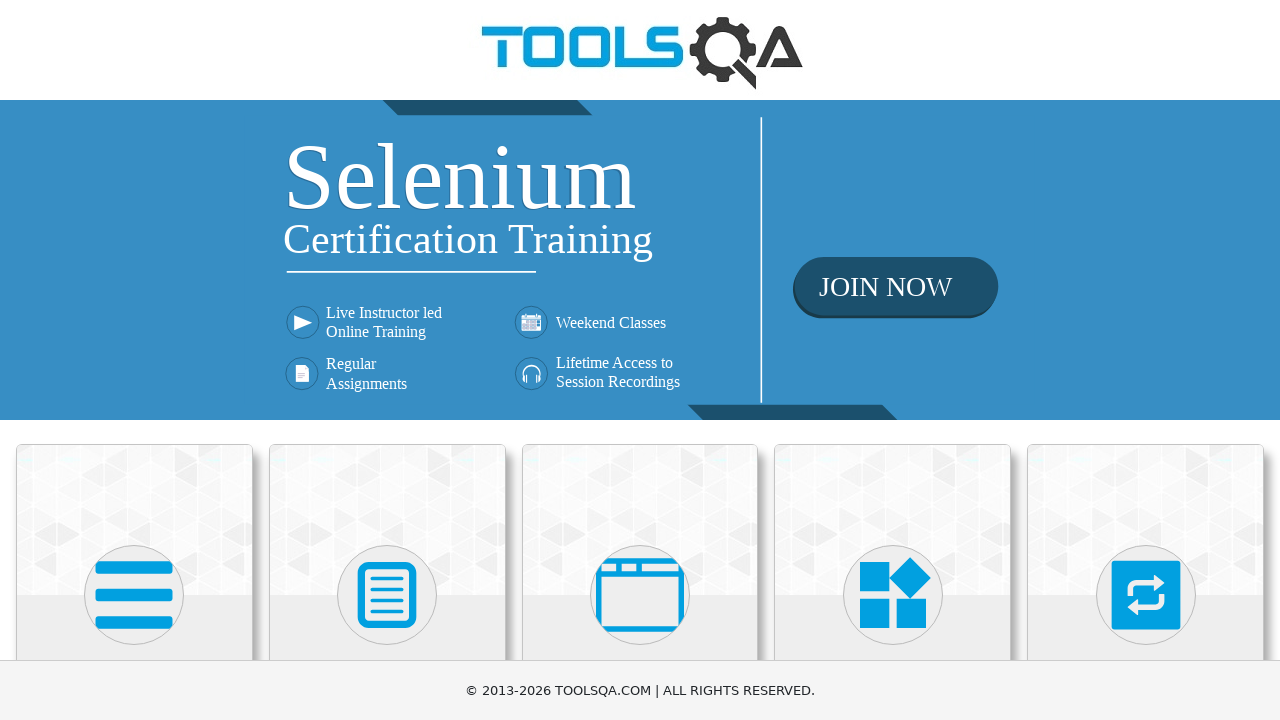

Scrolled Elements card into view
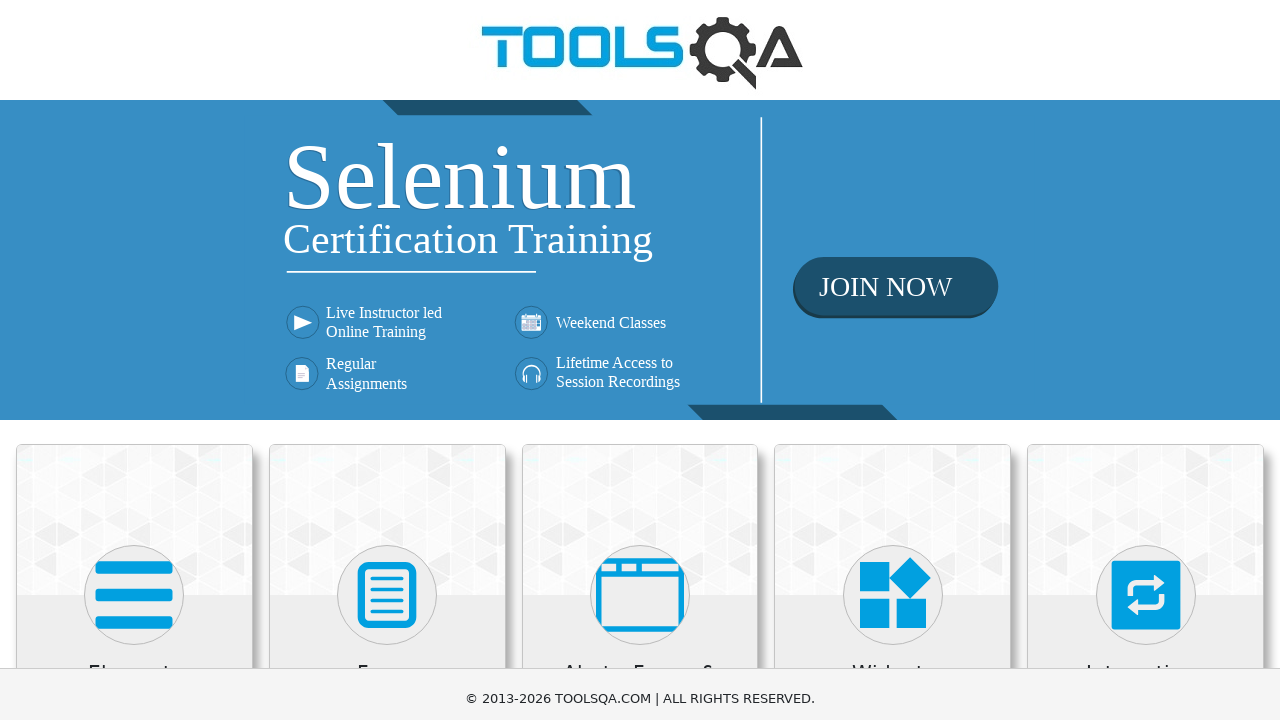

Clicked on Elements card at (134, 12) on xpath=//h5[contains(text(), 'Elements')]
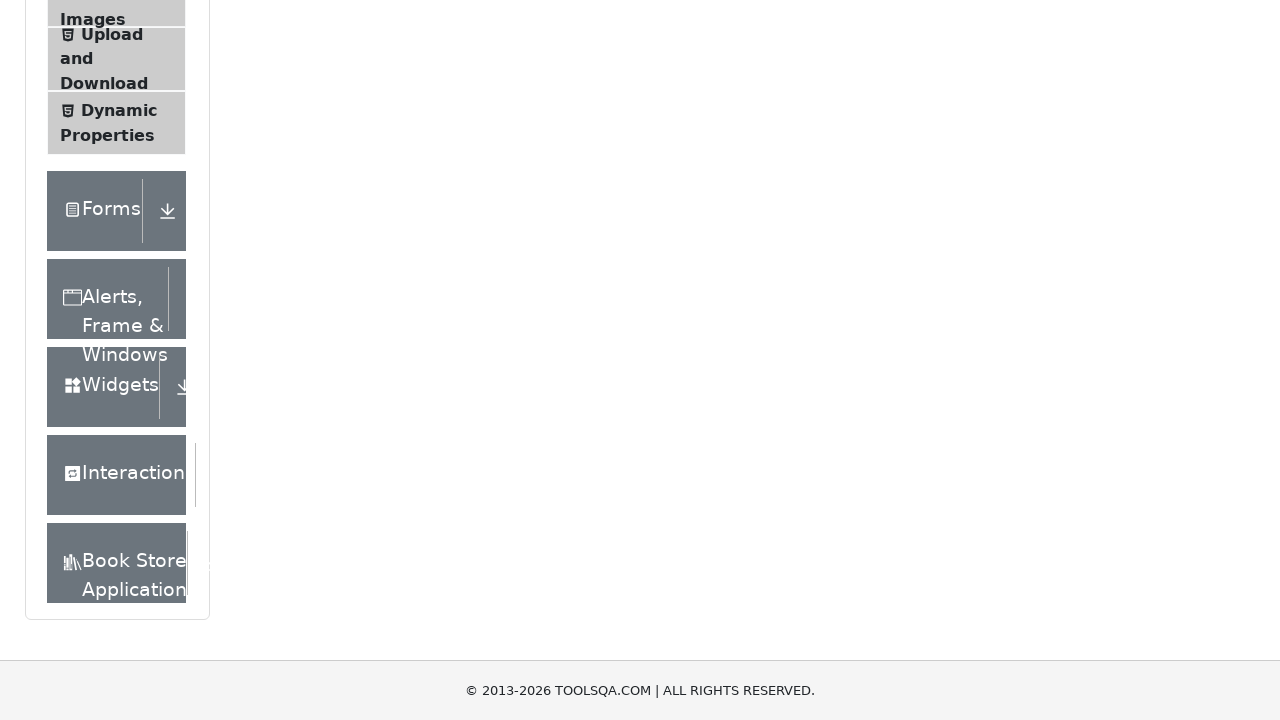

Clicked on Text Box menu item at (119, 261) on xpath=//span[contains(text(), 'Text Box')]
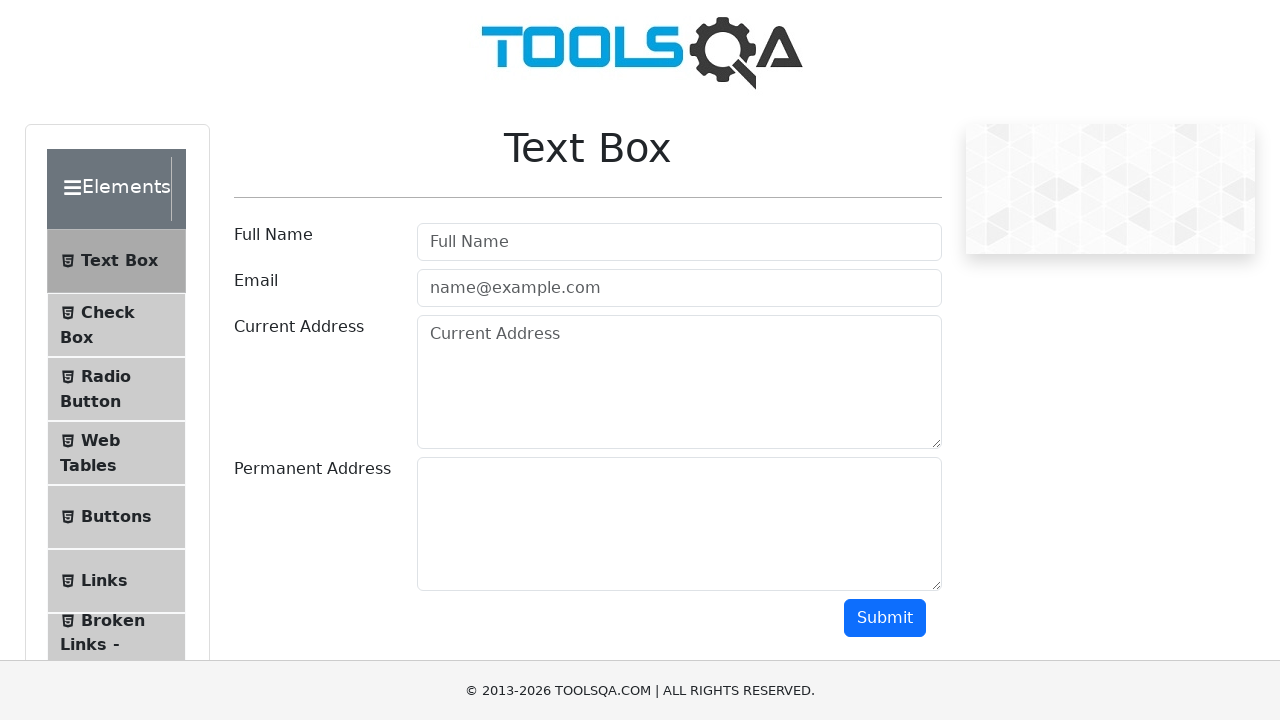

Scrolled username field into view
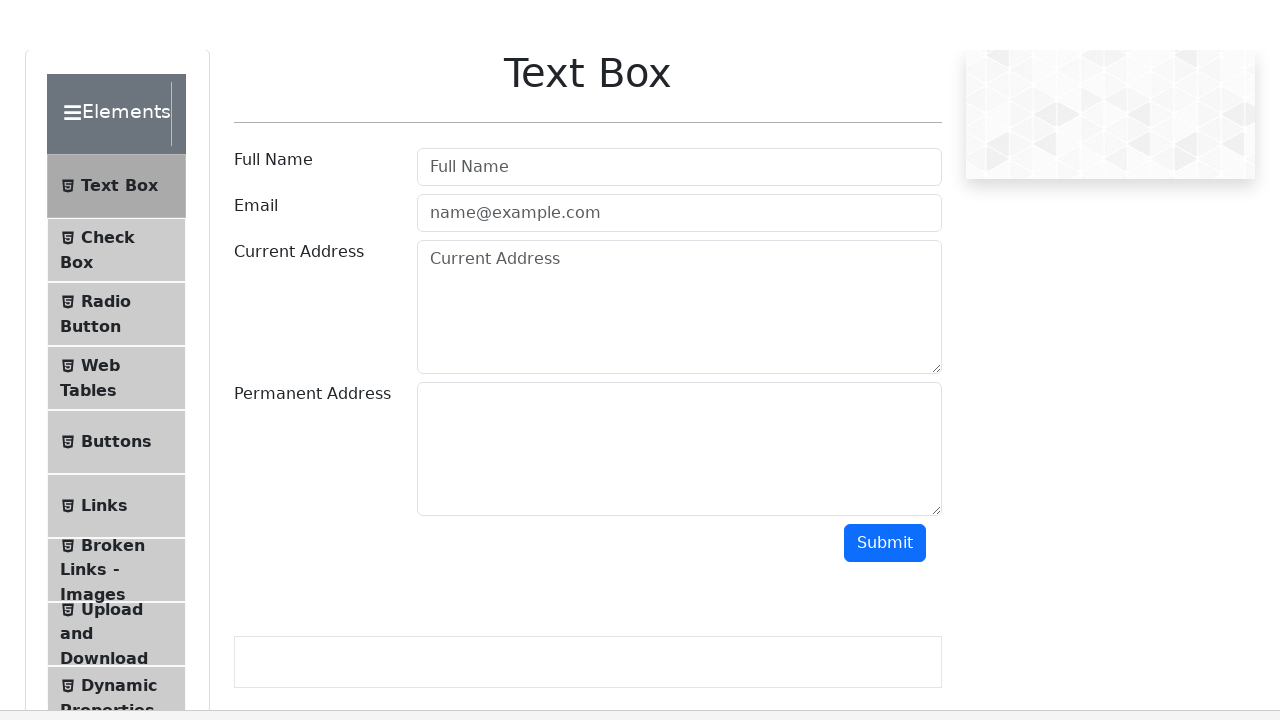

Filled username field with 'Test Name' on //input[@id='userName']
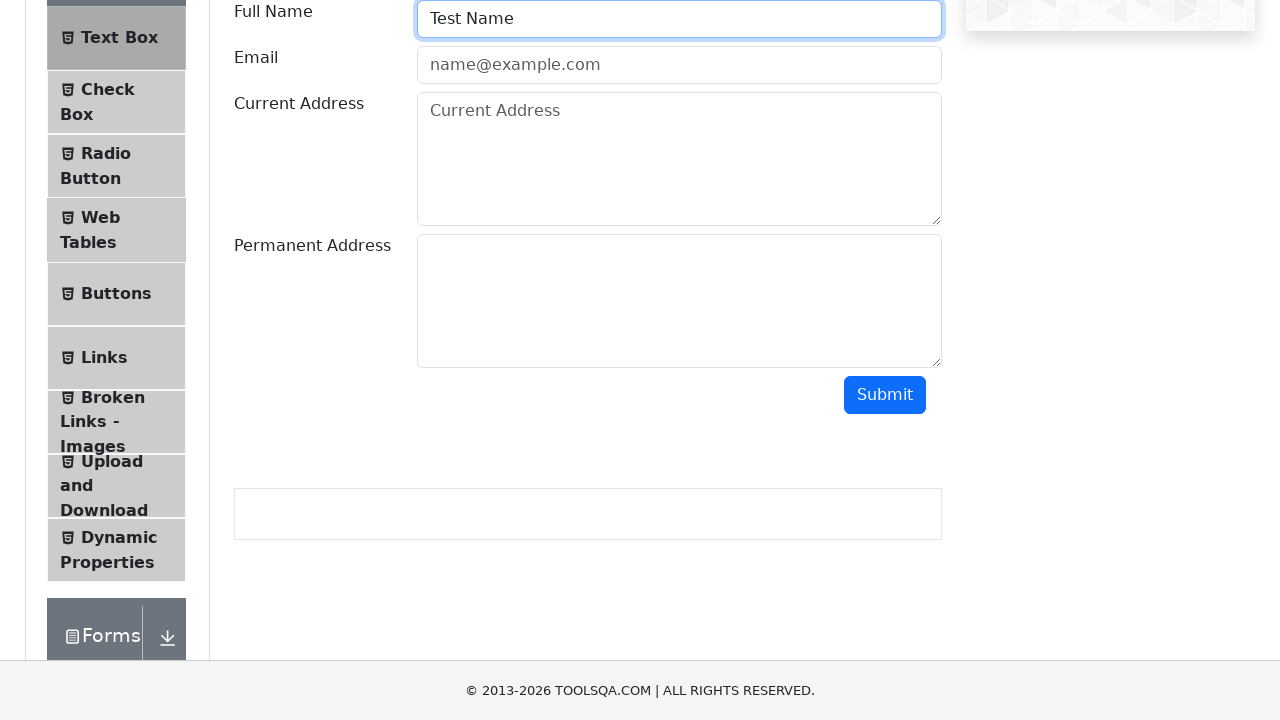

Clicked submit button at (885, 395) on xpath=//button[@id='submit']
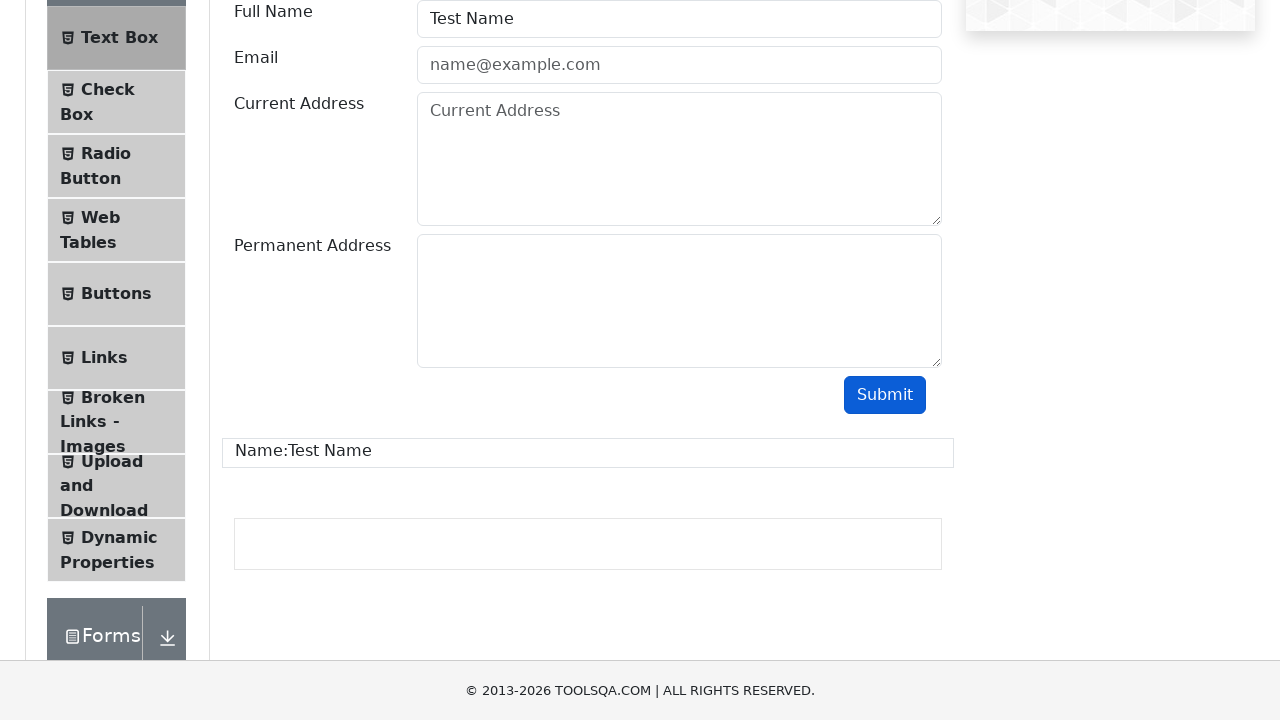

Waited for result name field to appear
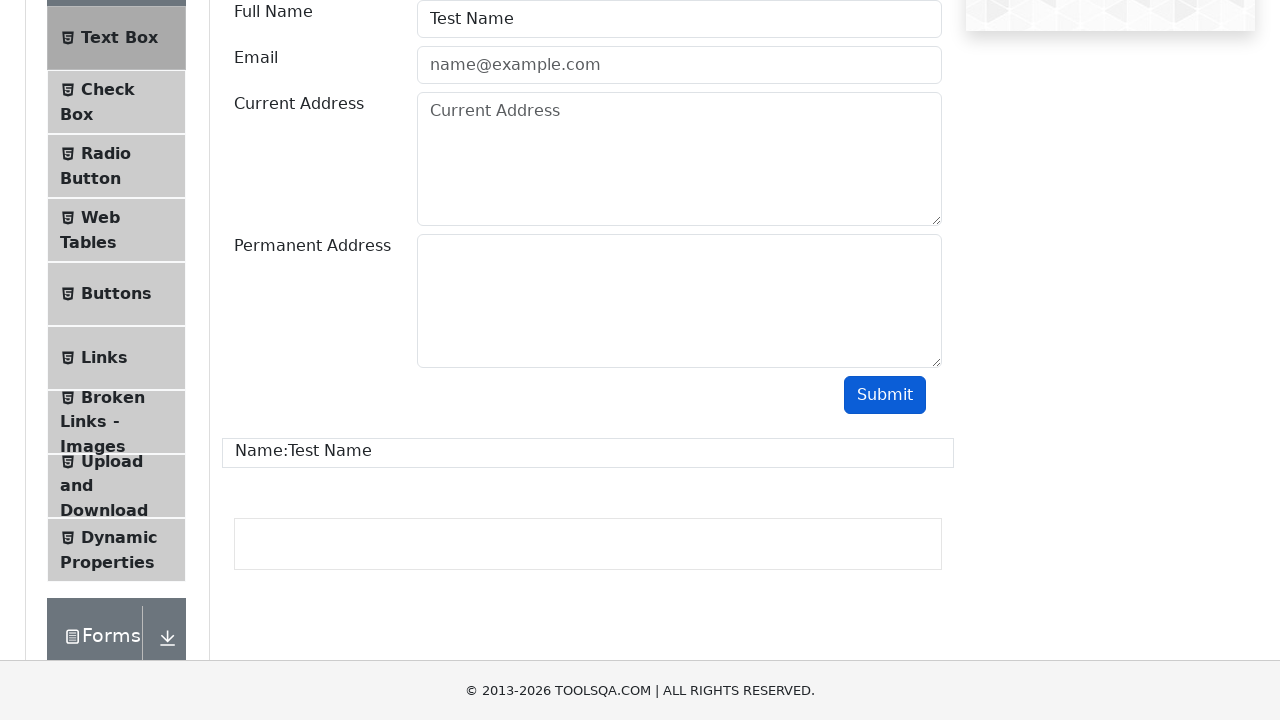

Scrolled result name field into view
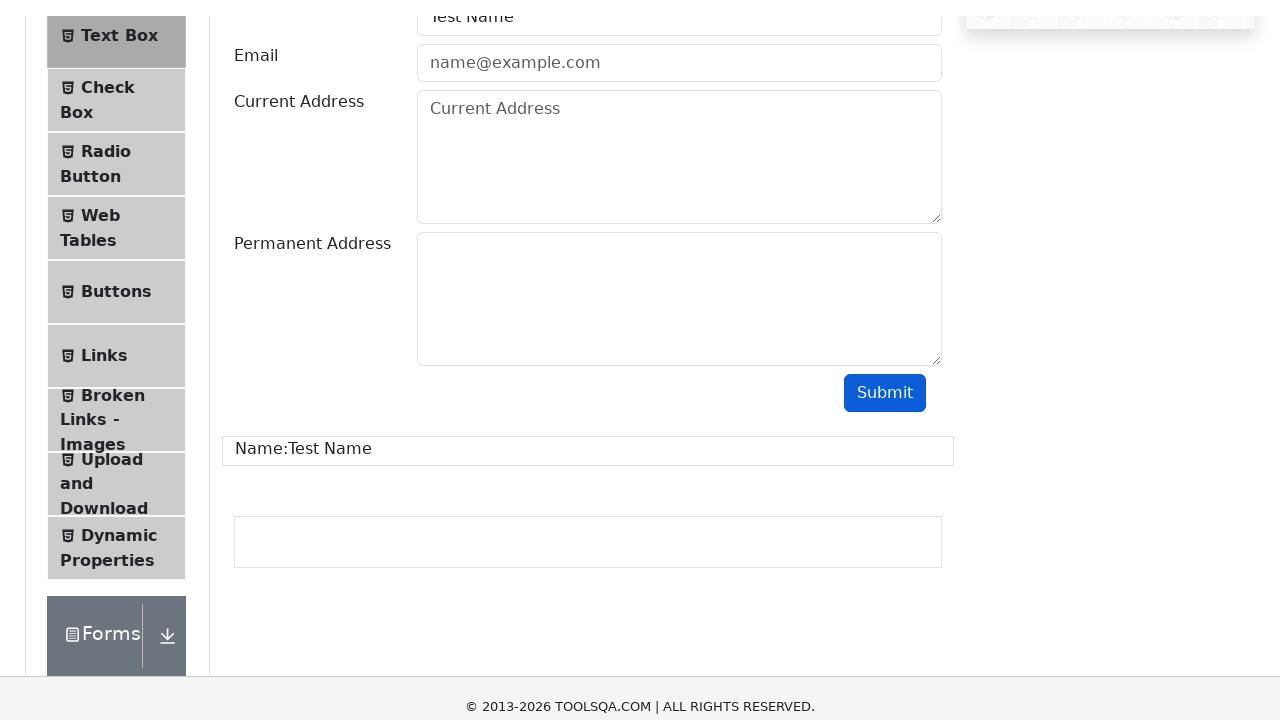

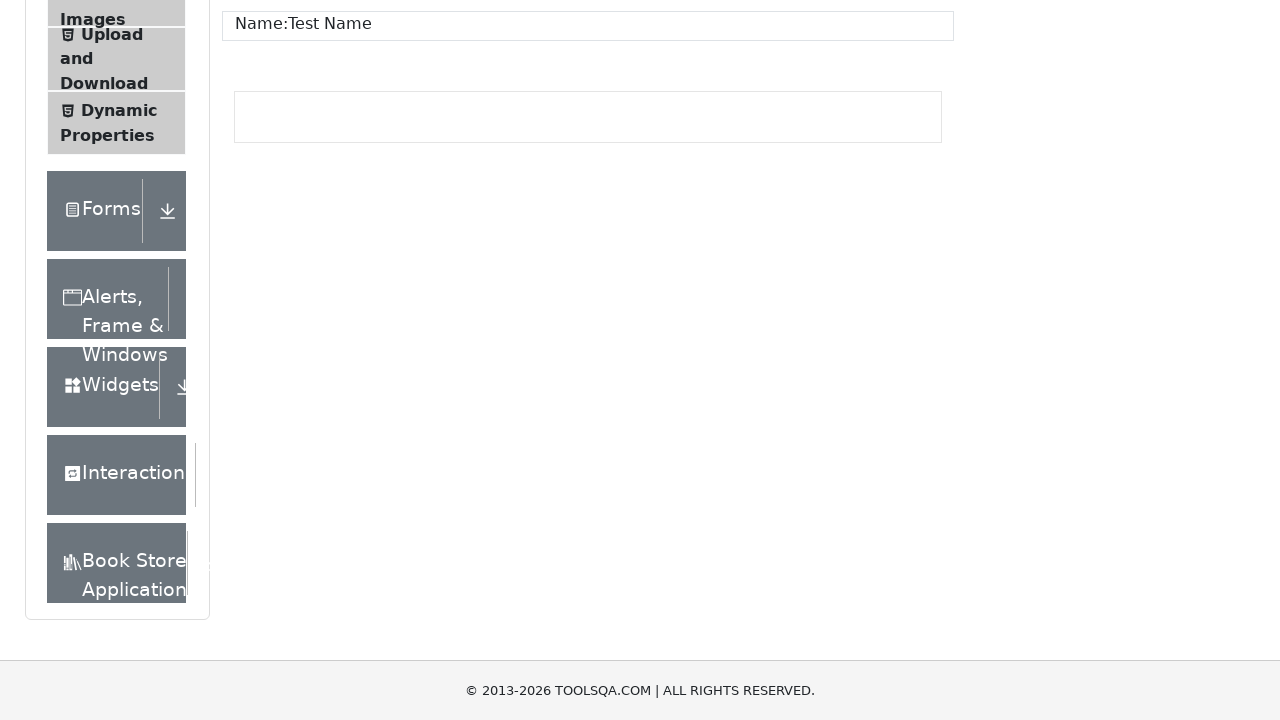